Tests creating a new customer in the GlobalsQA Banking demo application as a manager, filling in customer details, and verifying the customer appears in the search results.

Starting URL: https://www.globalsqa.com/angularJs-protractor/BankingProject/#/login

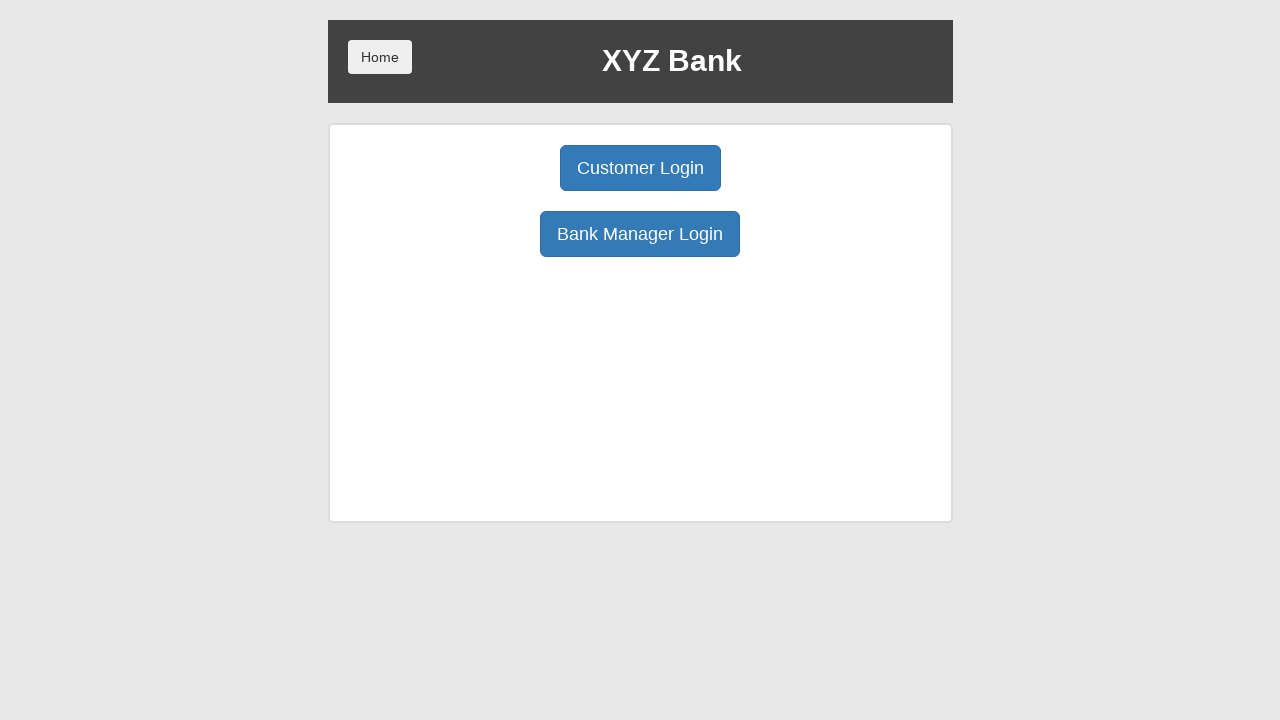

Clicked Manager Login button at (640, 234) on xpath=//button[@ng-click='manager()']
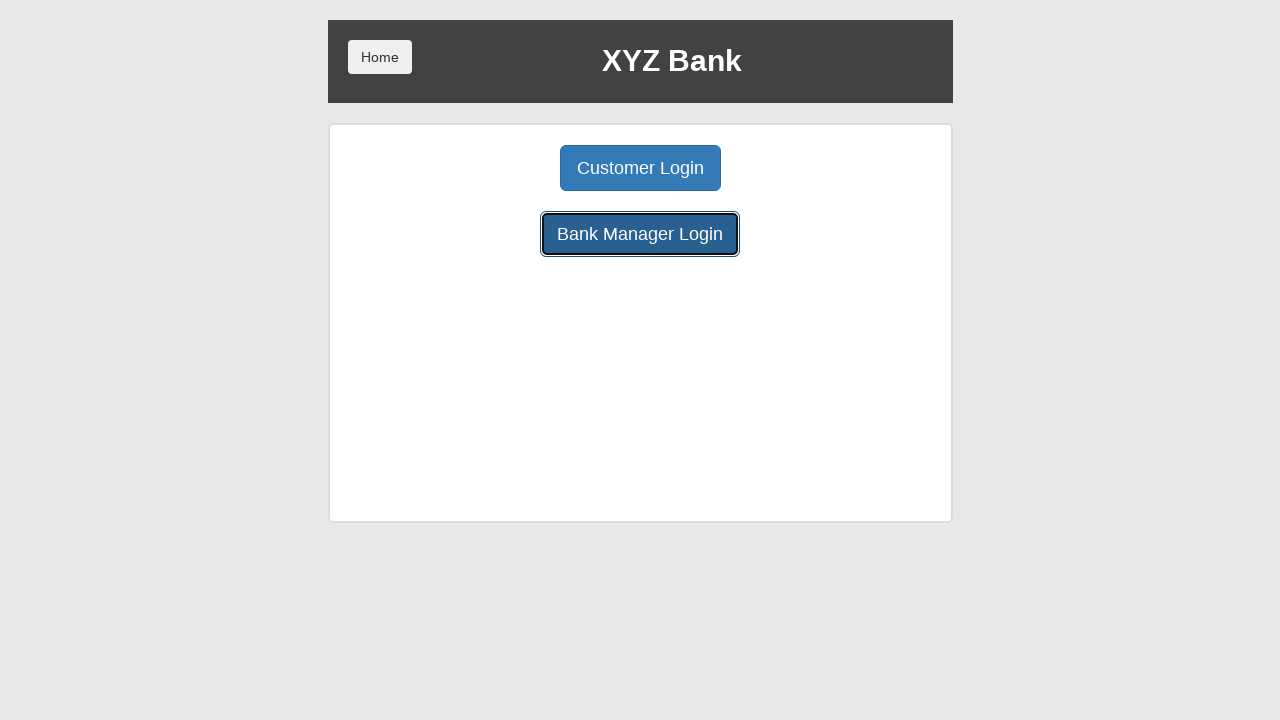

Clicked Add Customer button at (502, 168) on xpath=//button[@ng-click='addCust()']
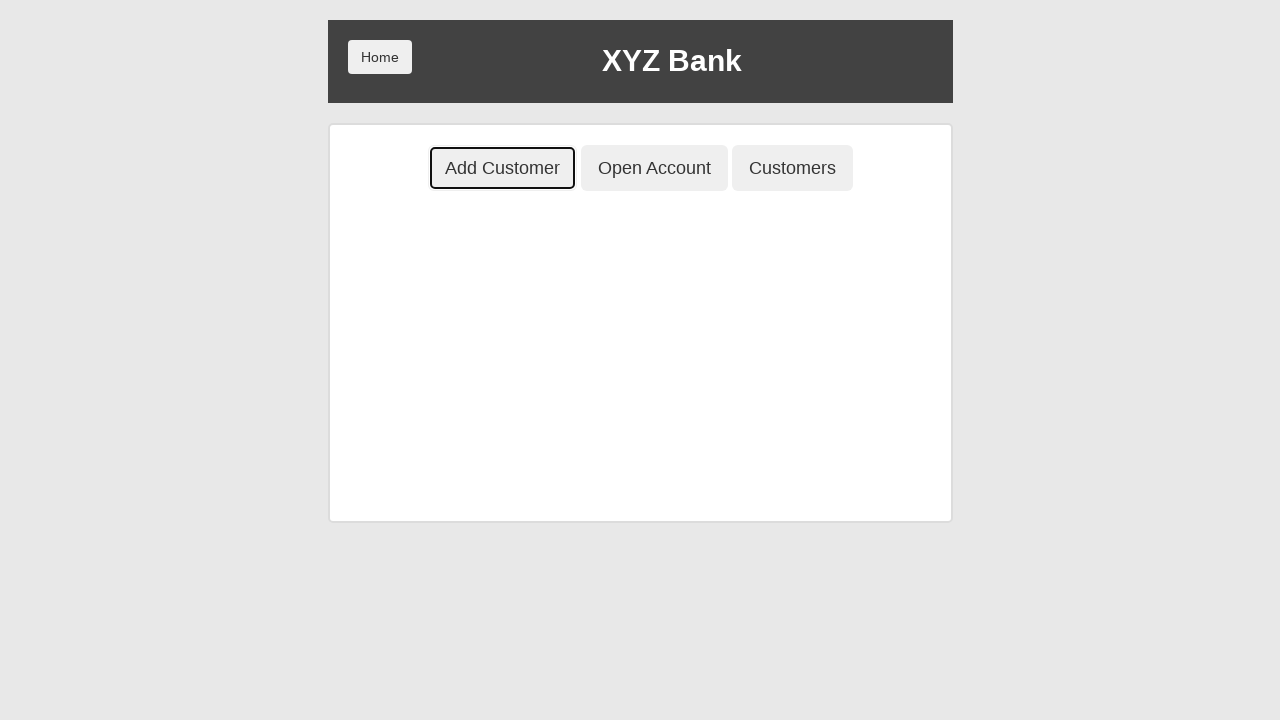

Filled First Name field with 'JohnTest' on //input[@ng-model='fName']
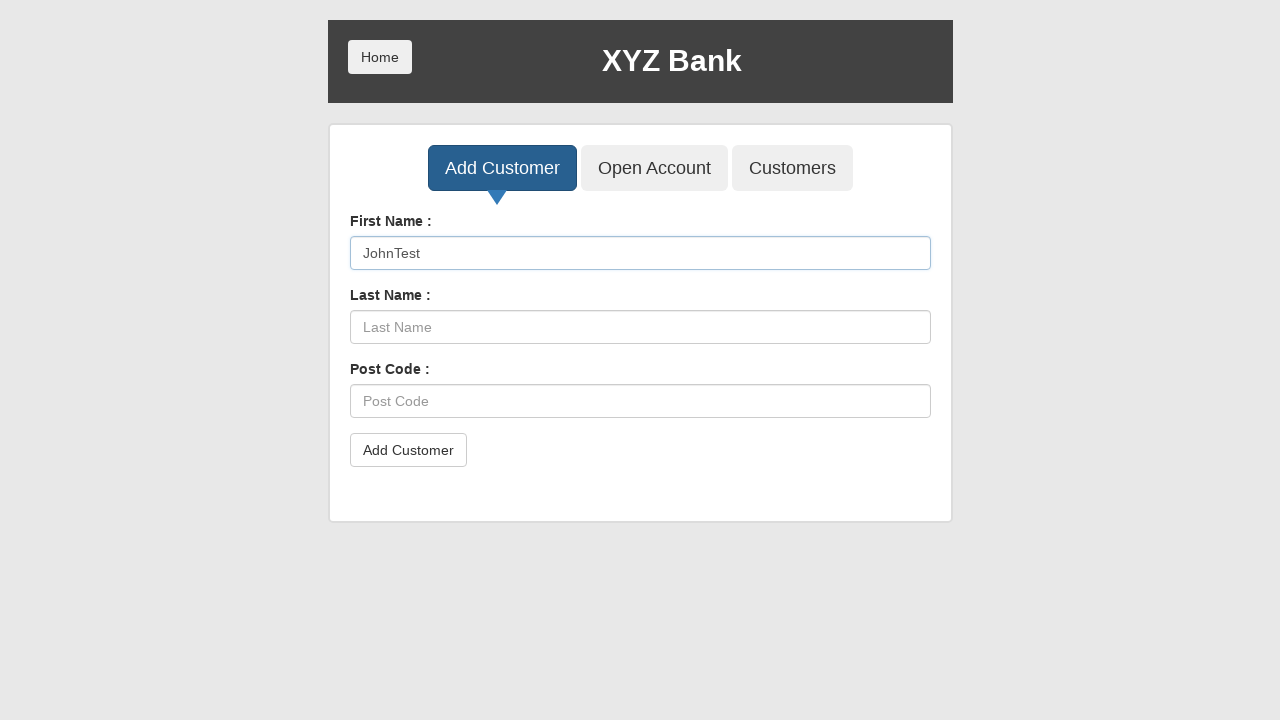

Filled Last Name field with 'DoeTest' on //input[@ng-model='lName']
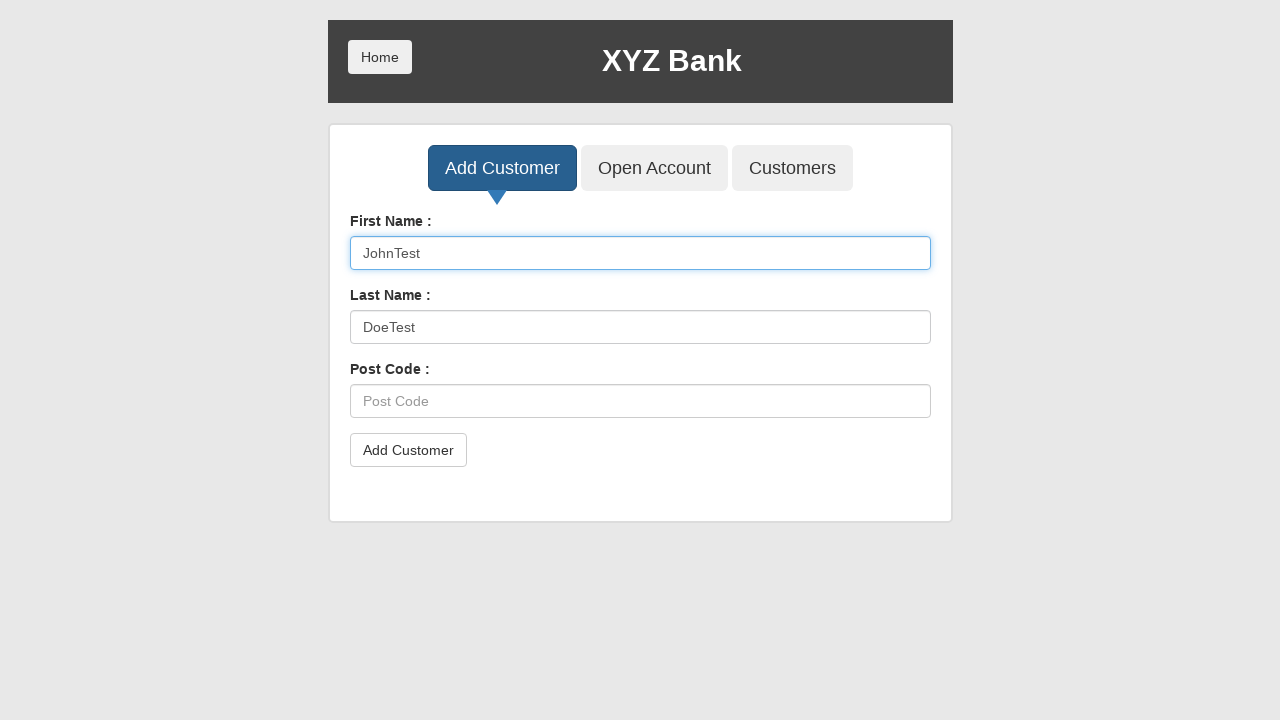

Filled Post Code field with '12345' on //input[@ng-model='postCd']
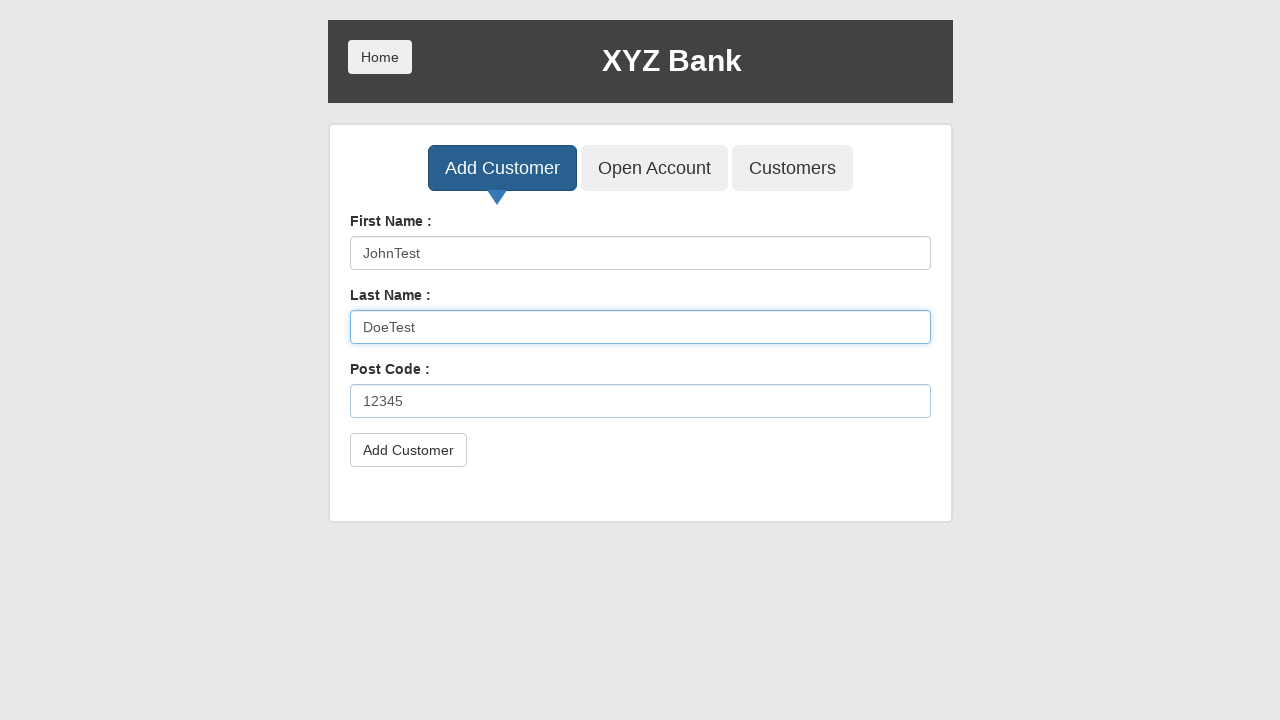

Clicked submit button to create customer at (408, 450) on xpath=//button[@type='submit']
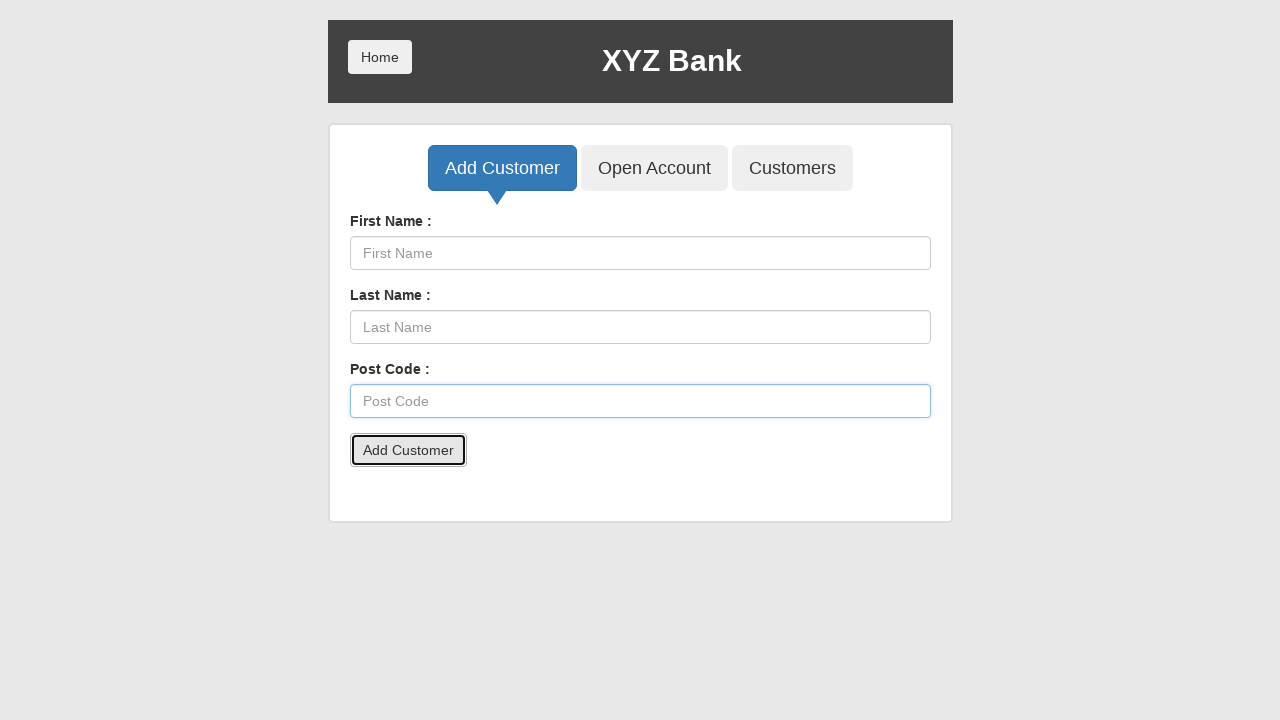

Accepted confirmation alert
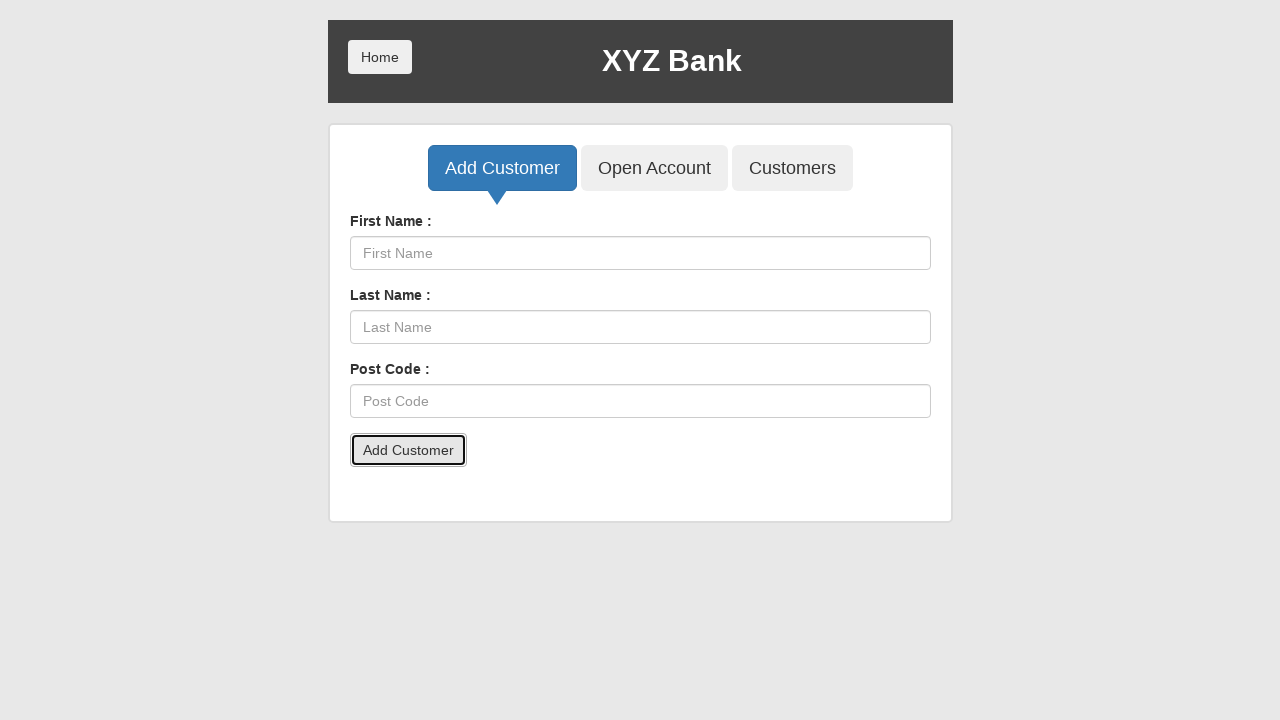

Waited 500ms for page to process
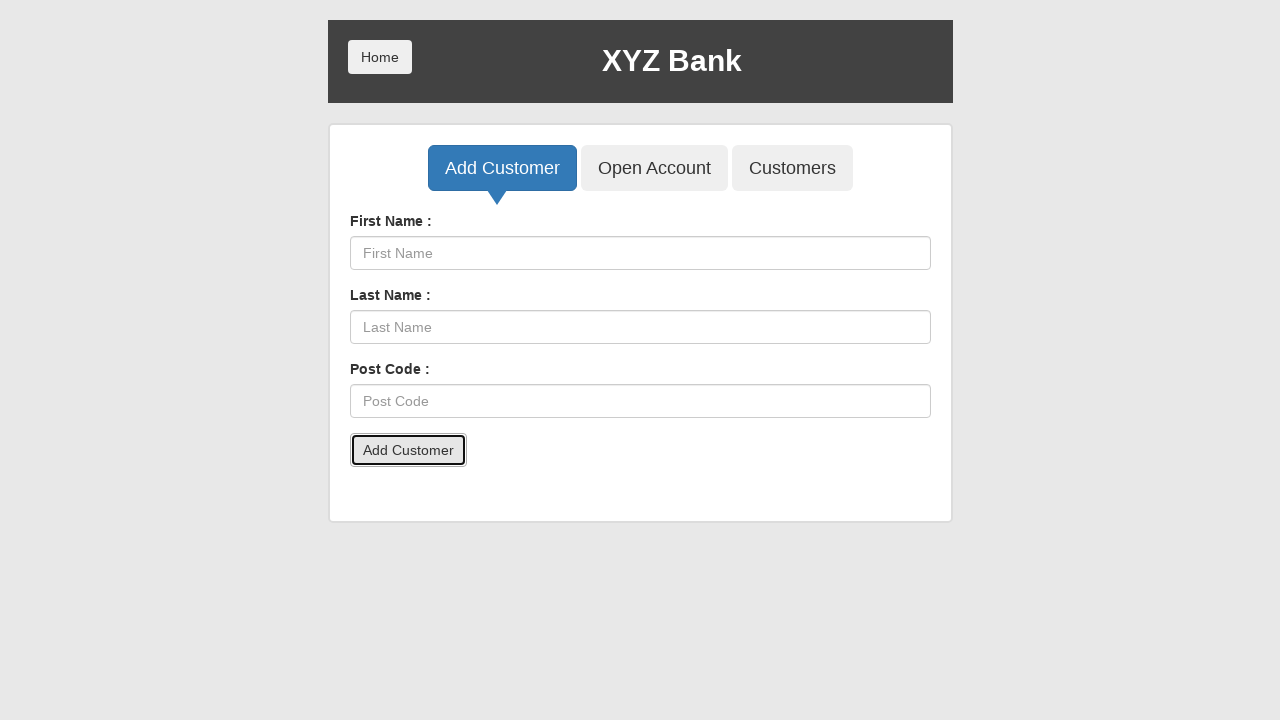

Clicked Customers button to view customer list at (792, 168) on xpath=//button[@ng-click='showCust()']
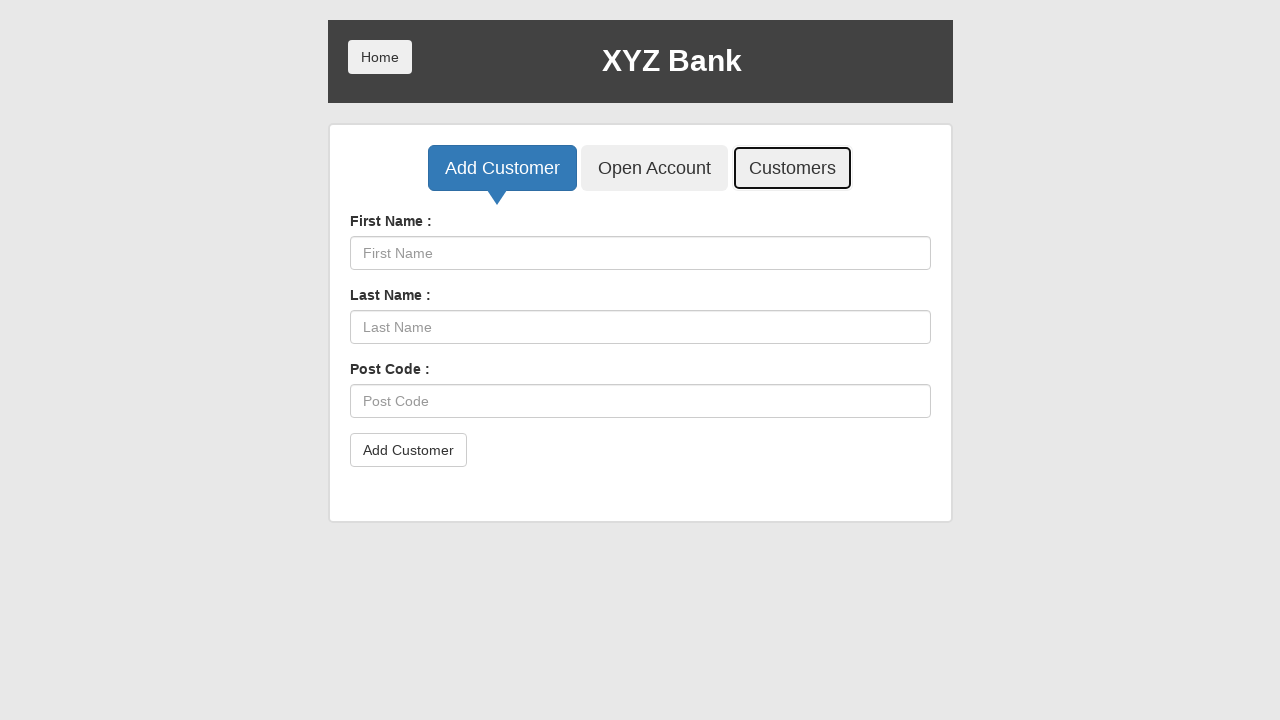

Filled search field with 'JohnTest' to find created customer on //input[@ng-model='searchCustomer']
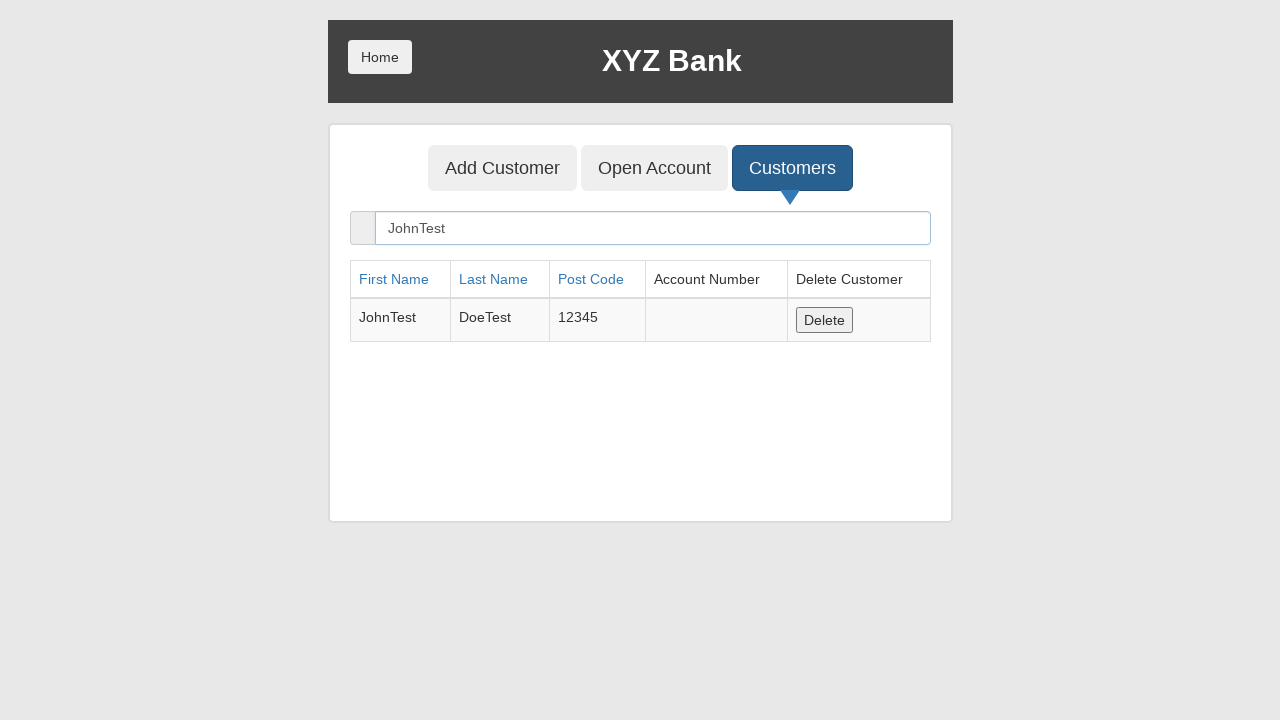

Verified customer appears in search results
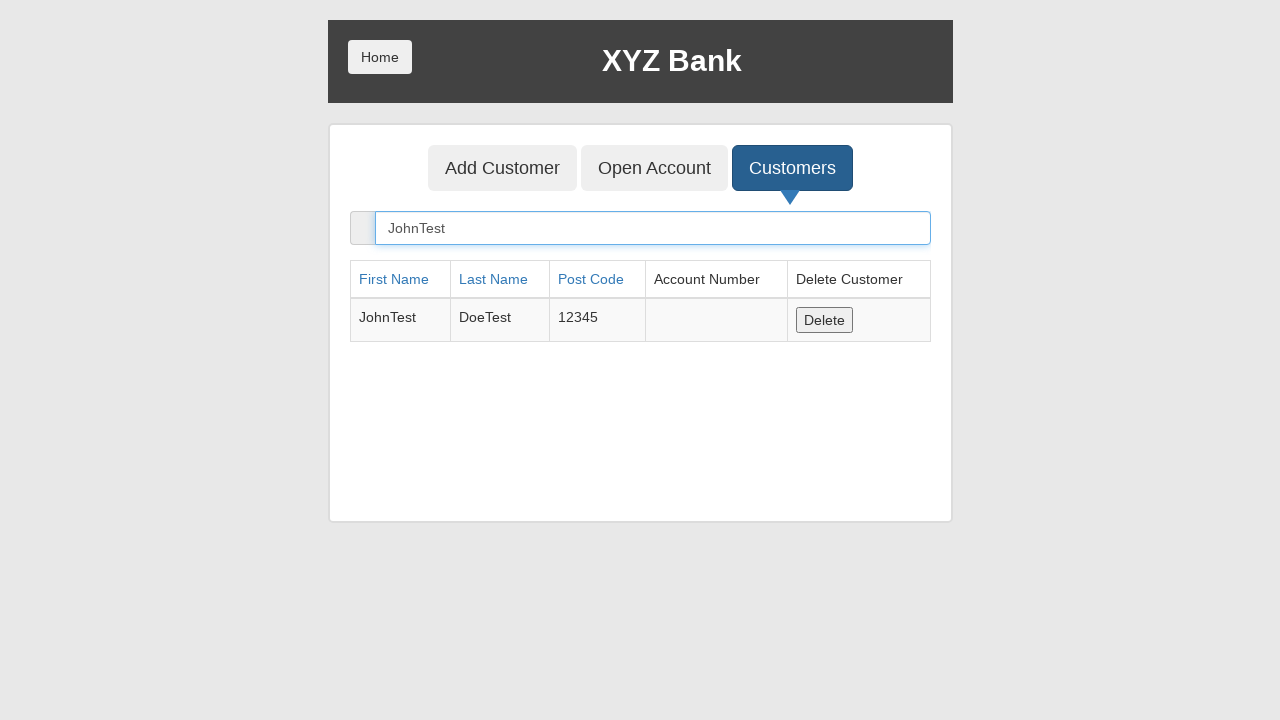

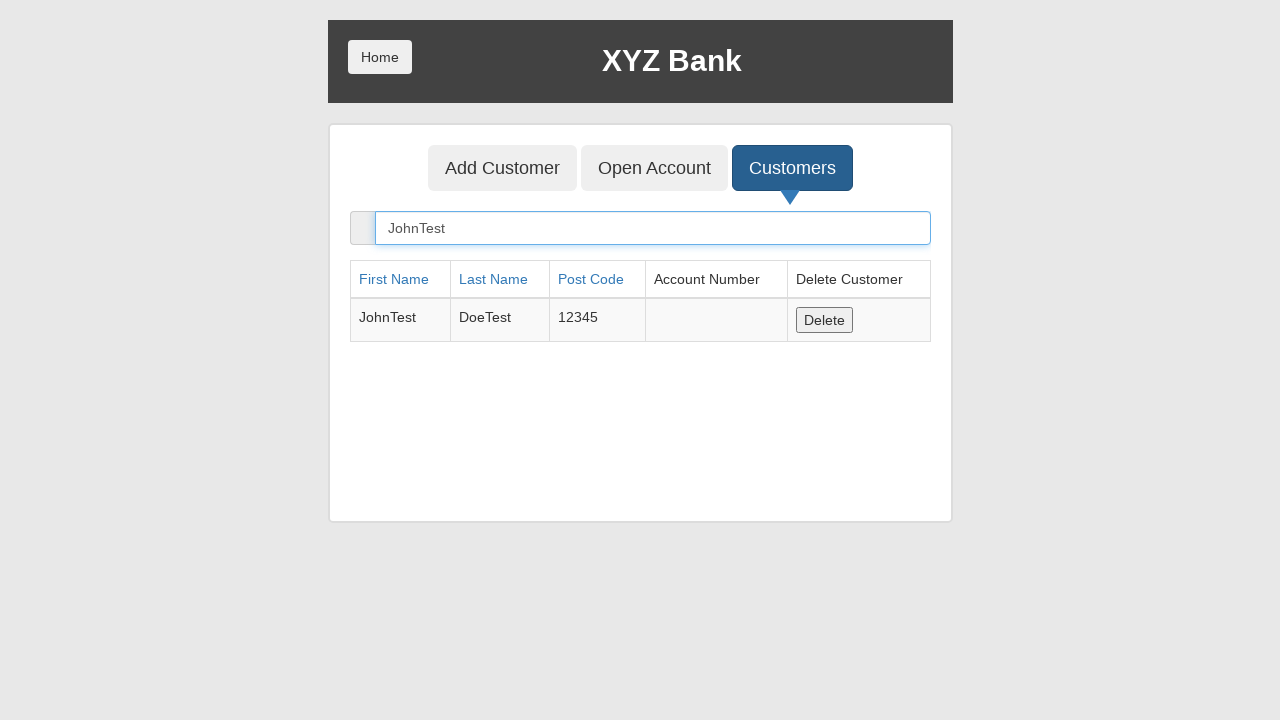